Tests JavaScript alert handling by clicking alert buttons and interacting with the alert dialogs - accepting the first alert and dismissing the second confirmation dialog

Starting URL: https://demoqa.com/alerts

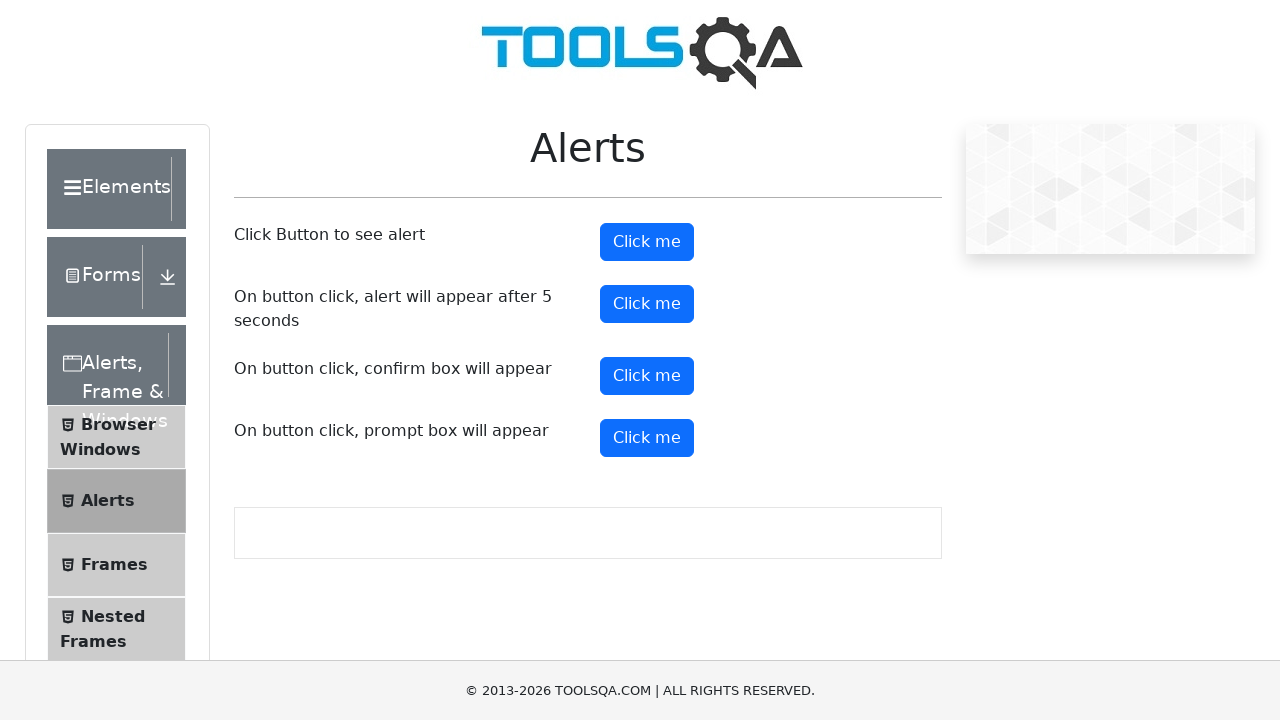

Clicked the alert button to trigger first JavaScript alert at (647, 242) on #alertButton
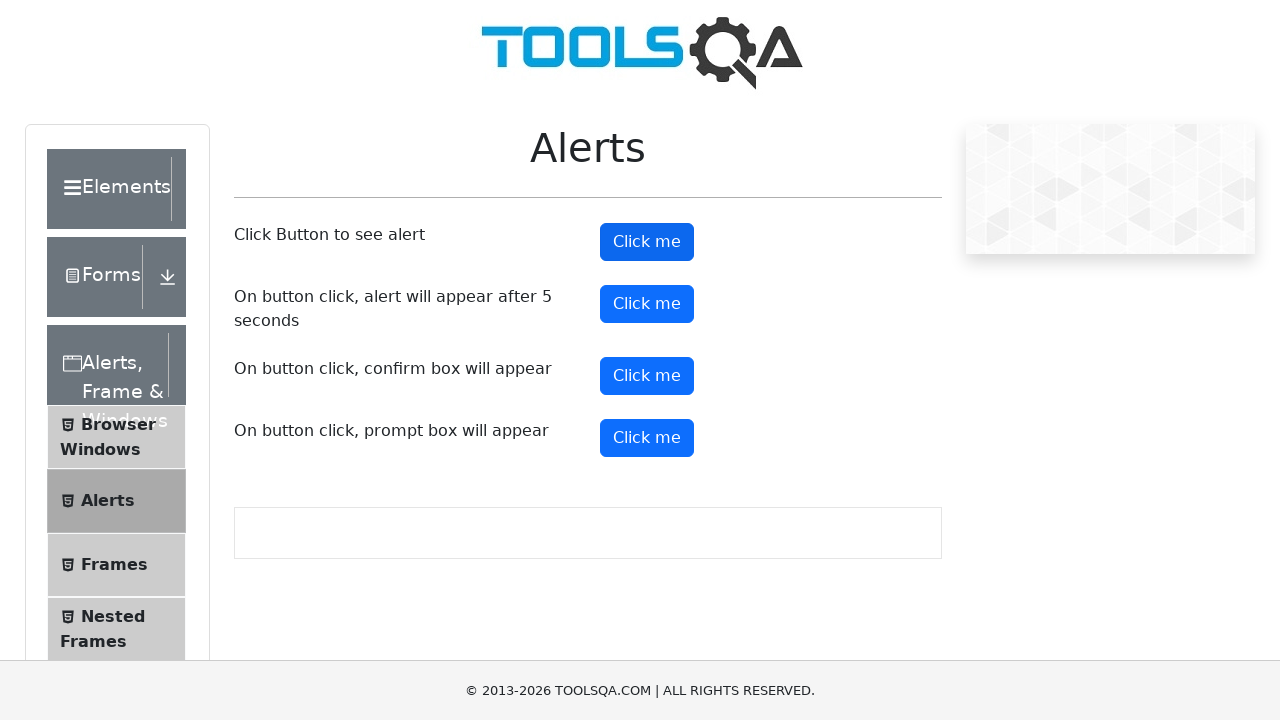

Set up dialog handler to accept alerts
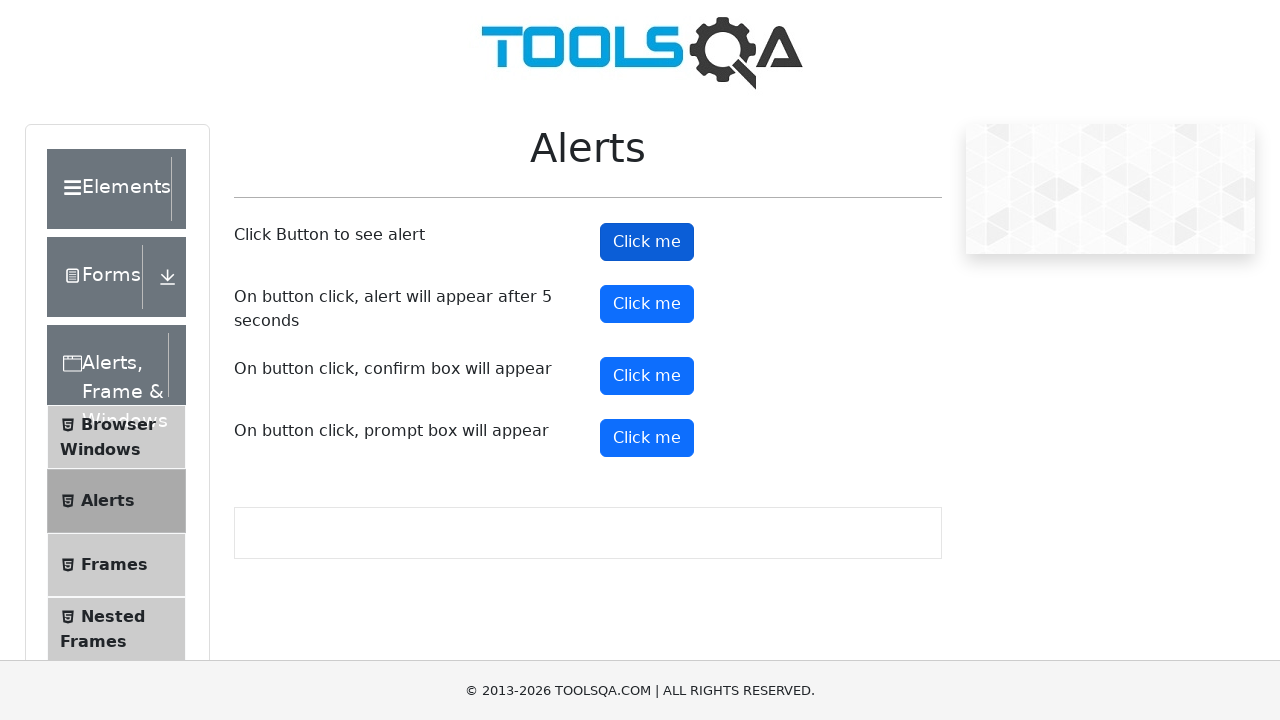

Waited for alert to be processed
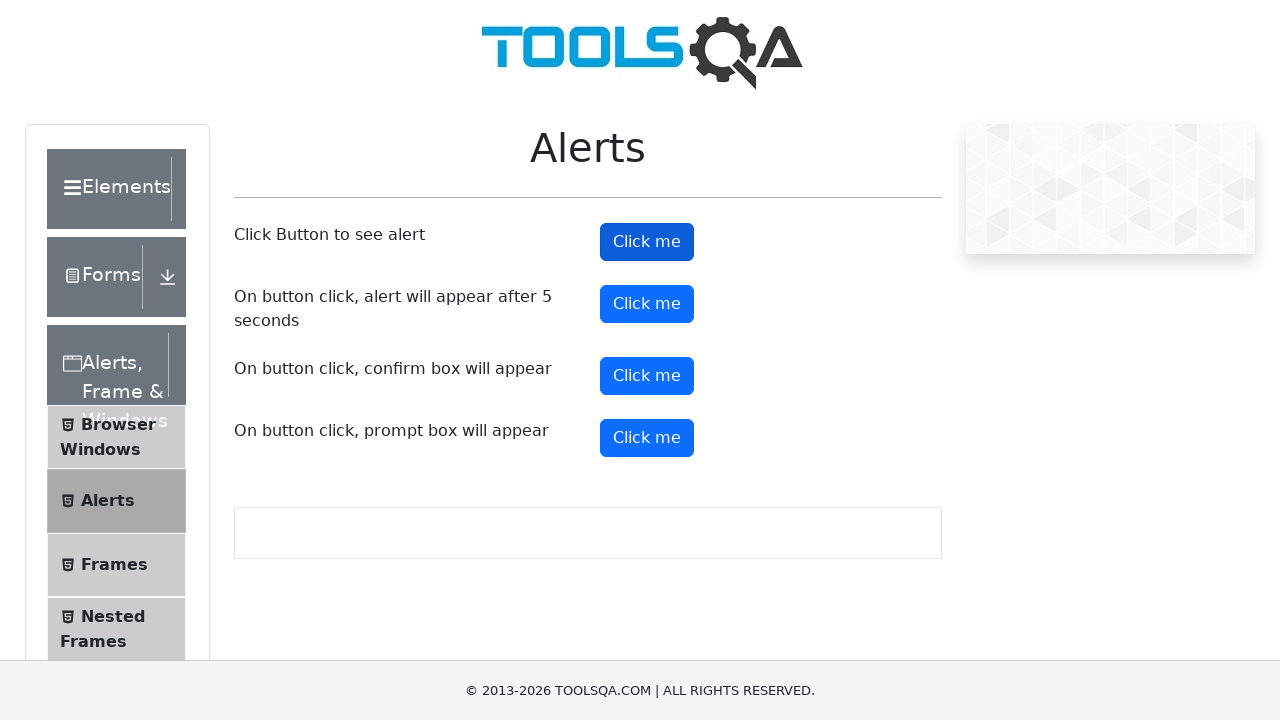

Clicked the confirm button to trigger confirmation dialog at (647, 376) on #confirmButton
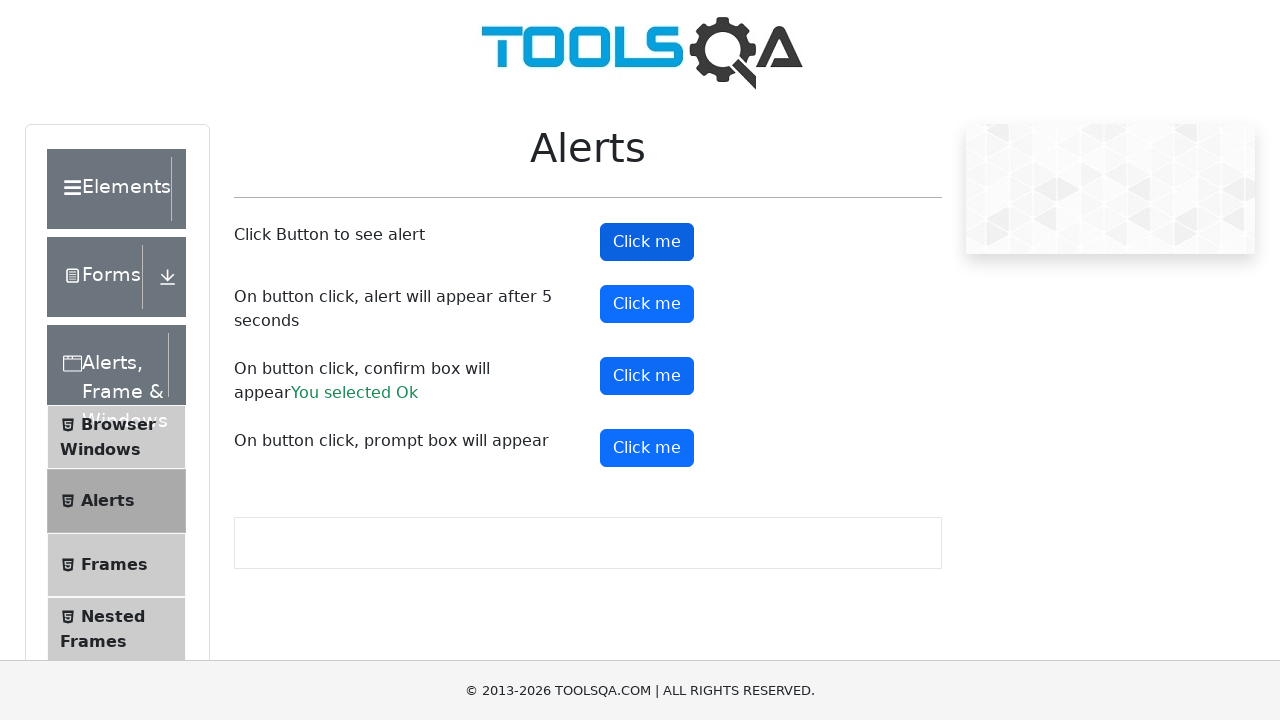

Set up dialog handler to dismiss confirmation dialogs
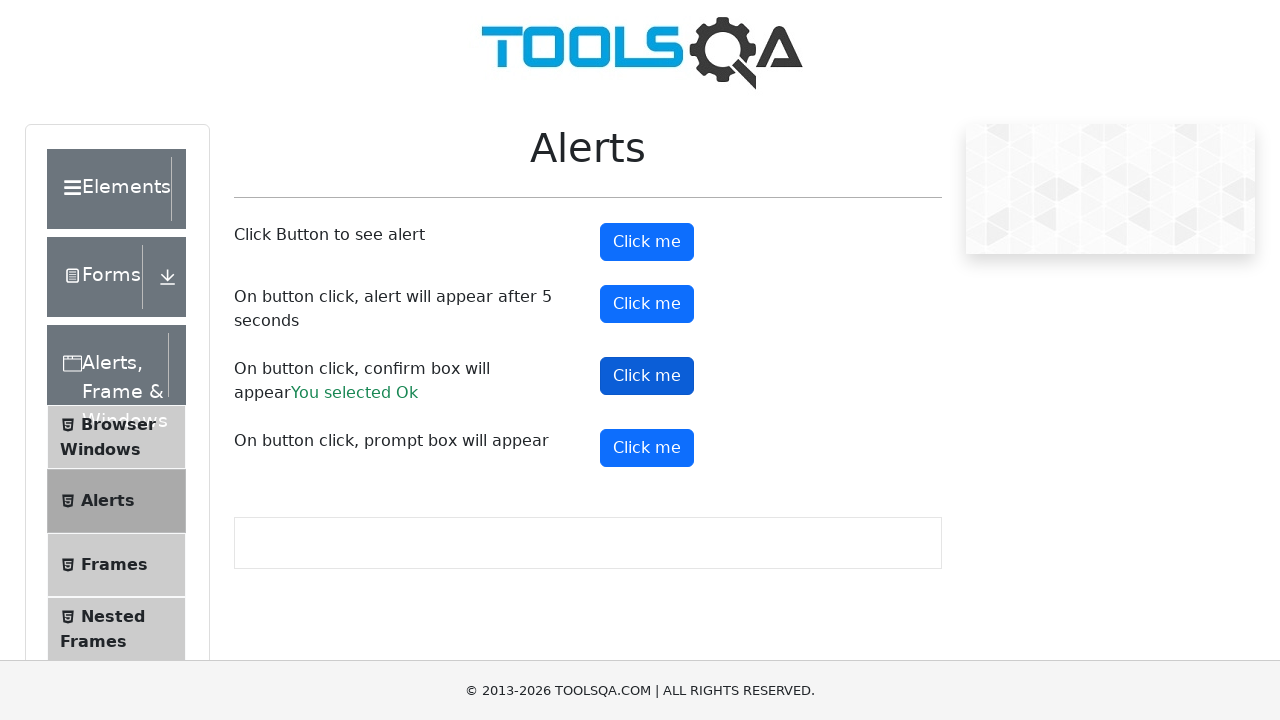

Waited for confirmation dialog to be processed and dismissed
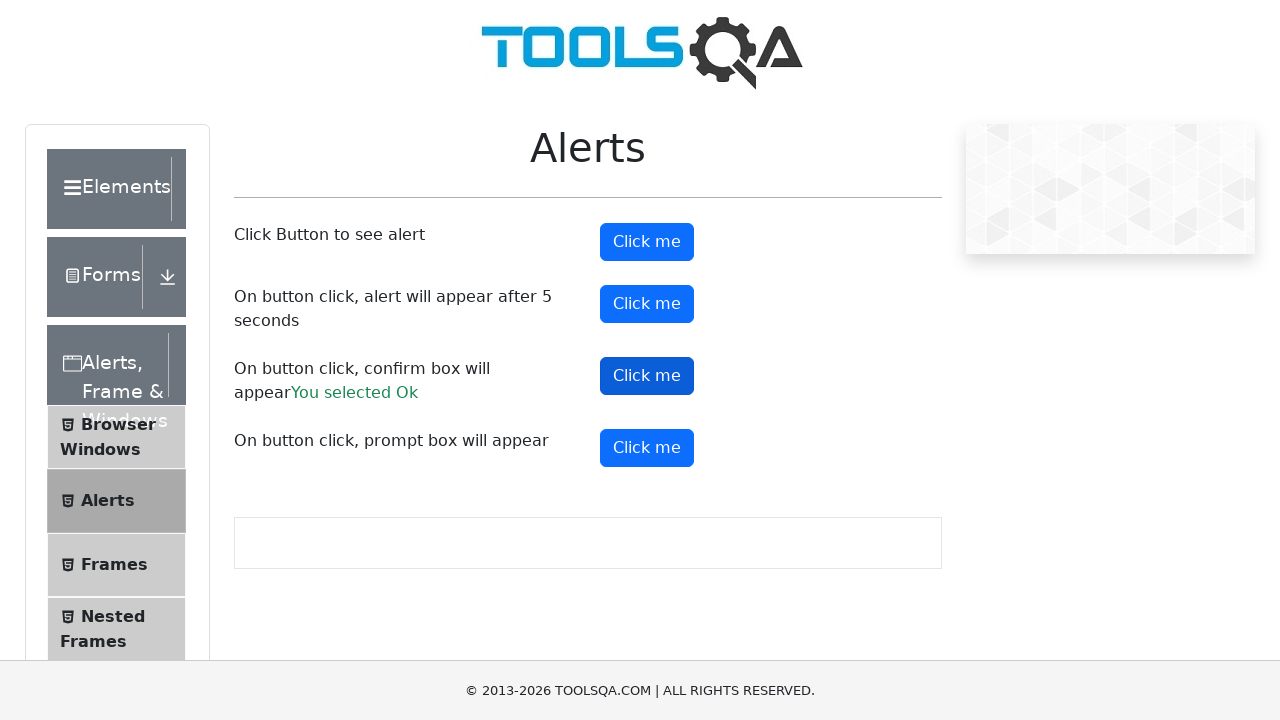

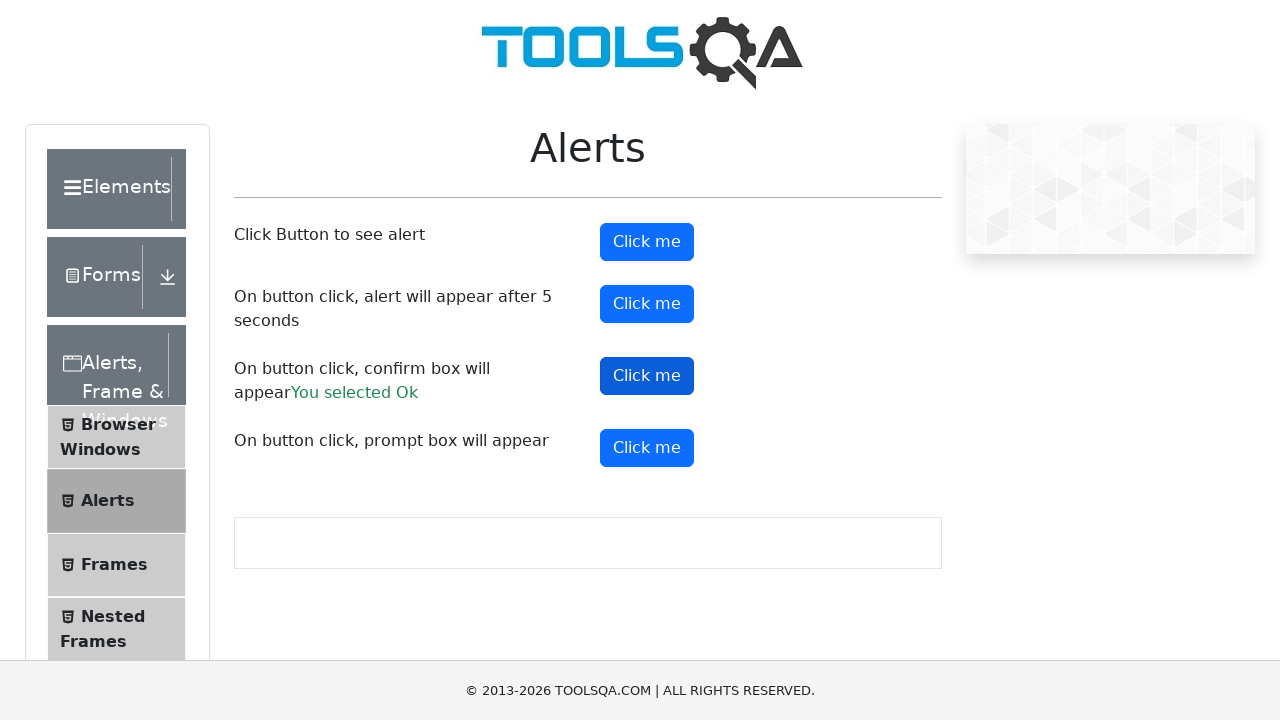